Tests that other controls are hidden when editing a todo item by double-clicking to enter edit mode.

Starting URL: https://demo.playwright.dev/todomvc

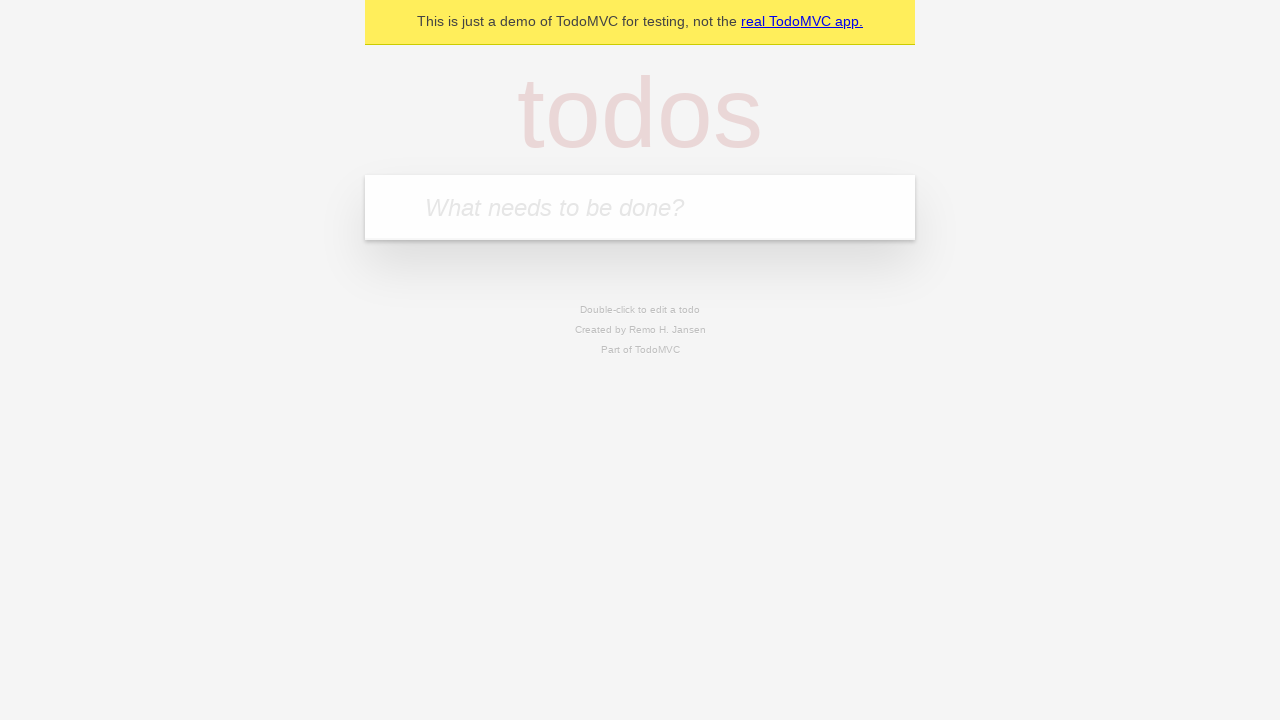

Filled input field with 'buy some cheese' on internal:attr=[placeholder="What needs to be done?"i]
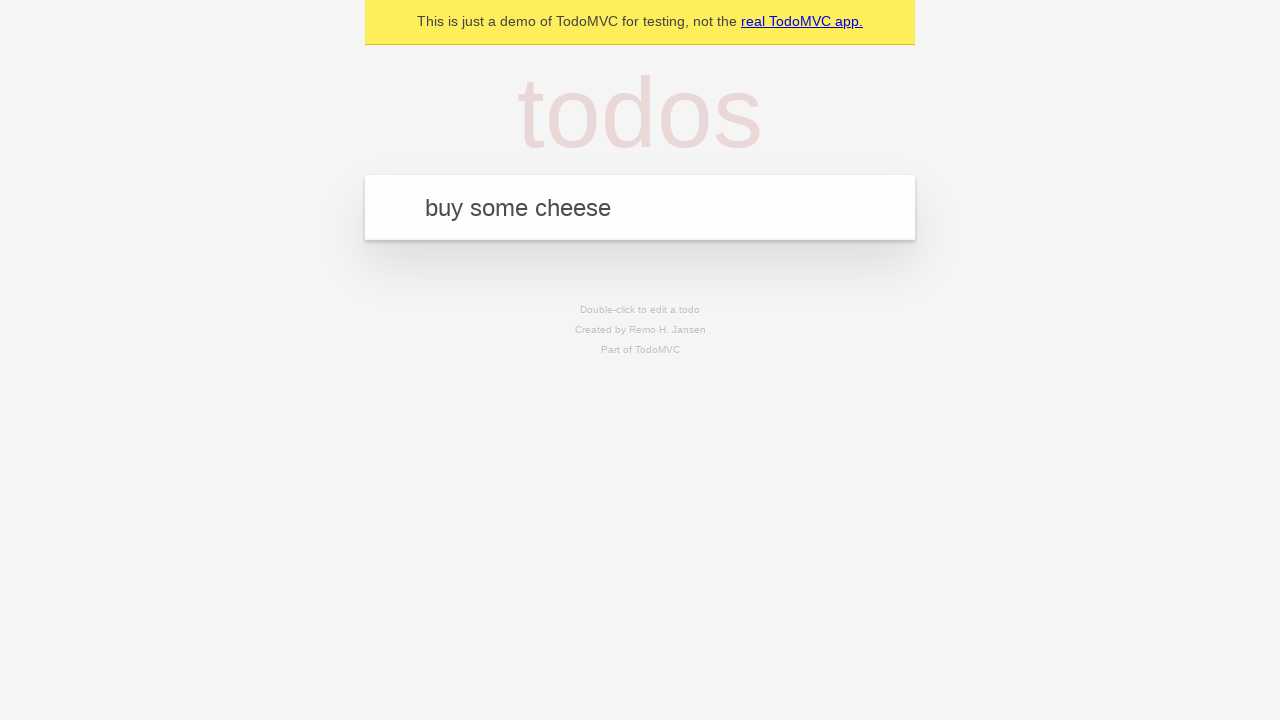

Pressed Enter to add first todo item on internal:attr=[placeholder="What needs to be done?"i]
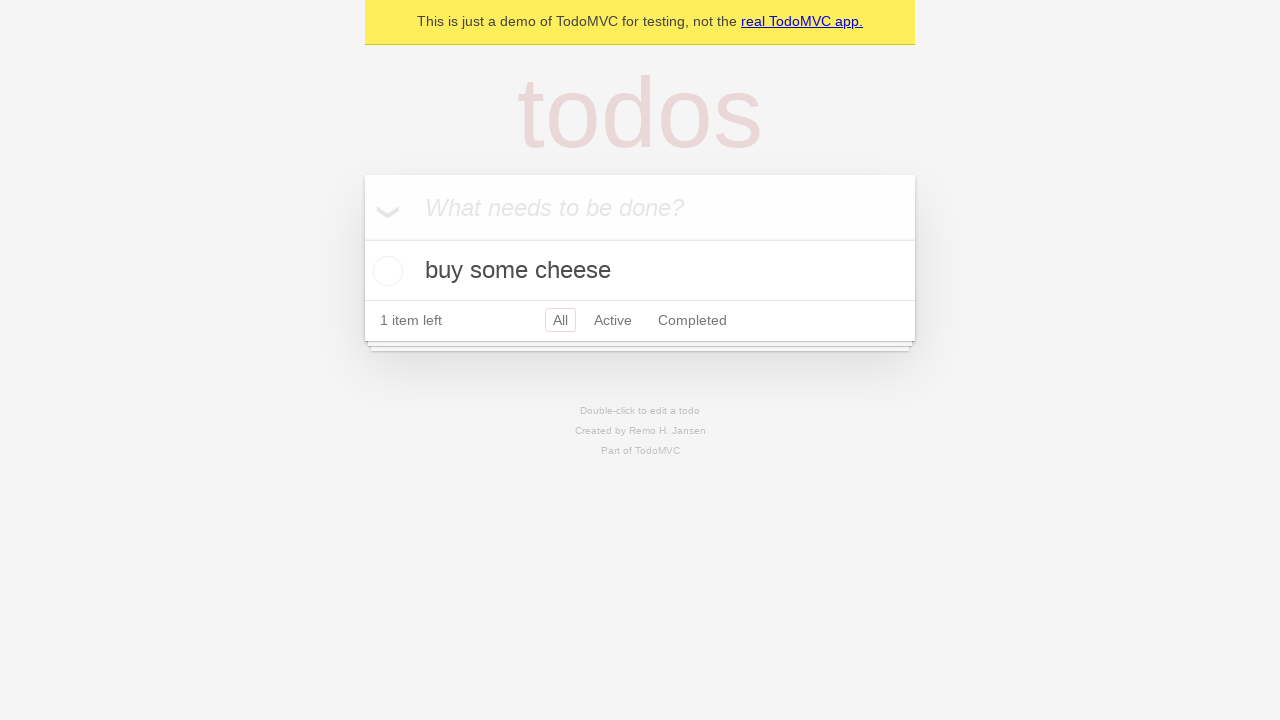

Filled input field with 'feed the cat' on internal:attr=[placeholder="What needs to be done?"i]
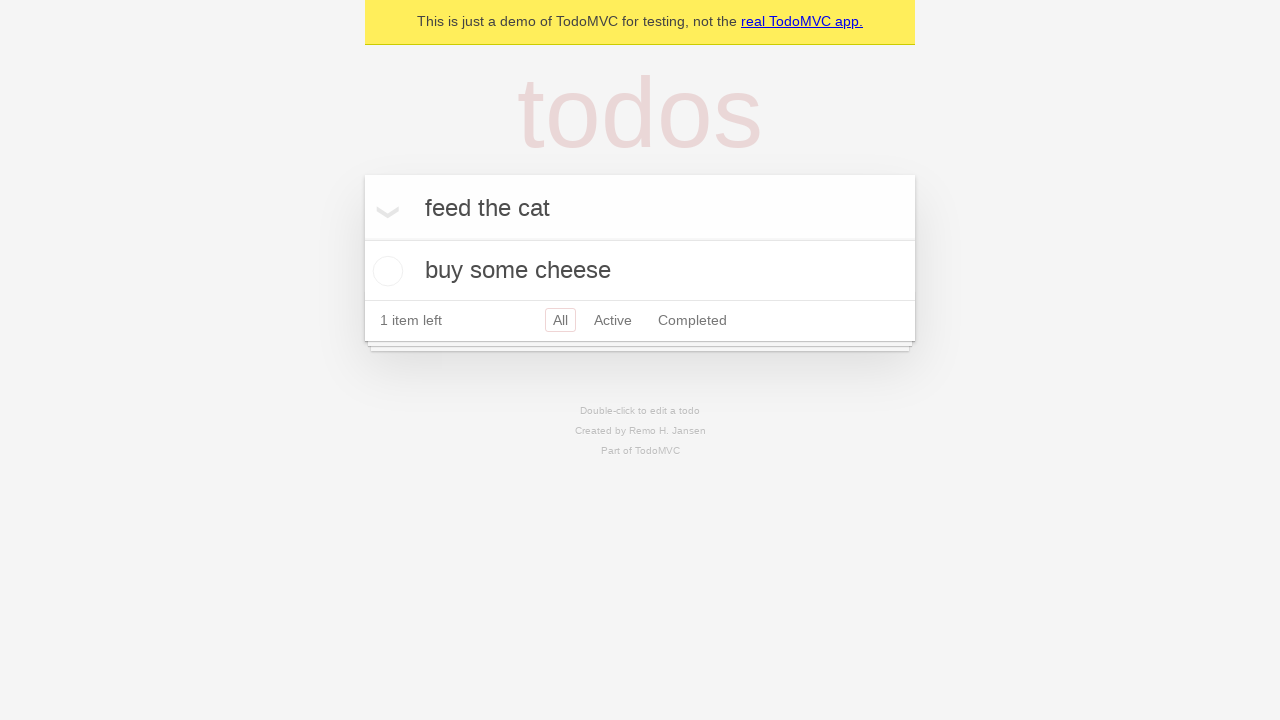

Pressed Enter to add second todo item on internal:attr=[placeholder="What needs to be done?"i]
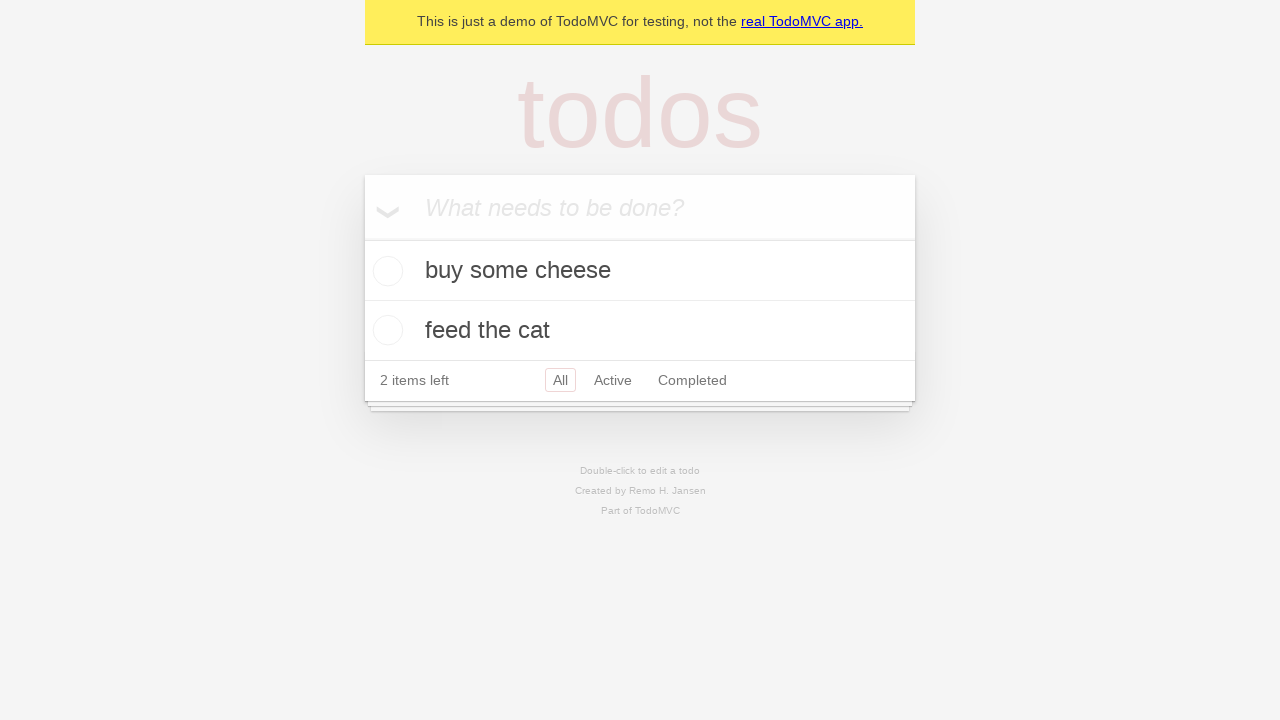

Filled input field with 'book a doctors appointment' on internal:attr=[placeholder="What needs to be done?"i]
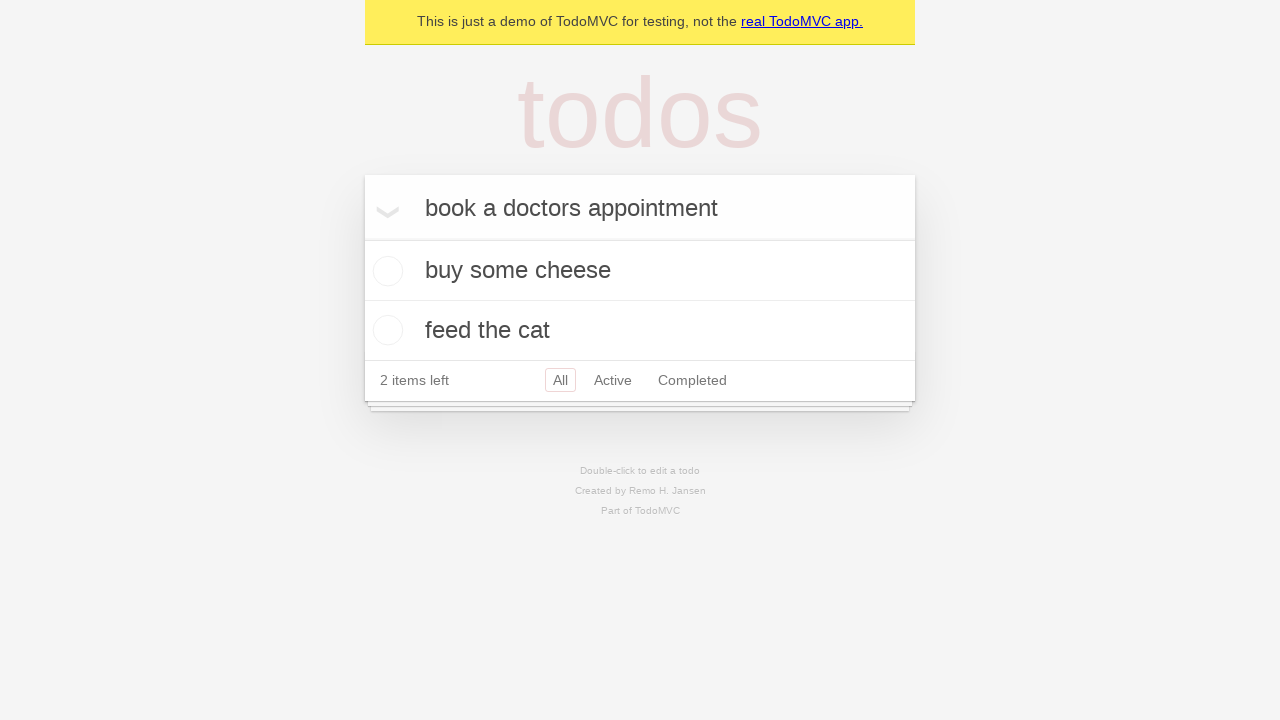

Pressed Enter to add third todo item on internal:attr=[placeholder="What needs to be done?"i]
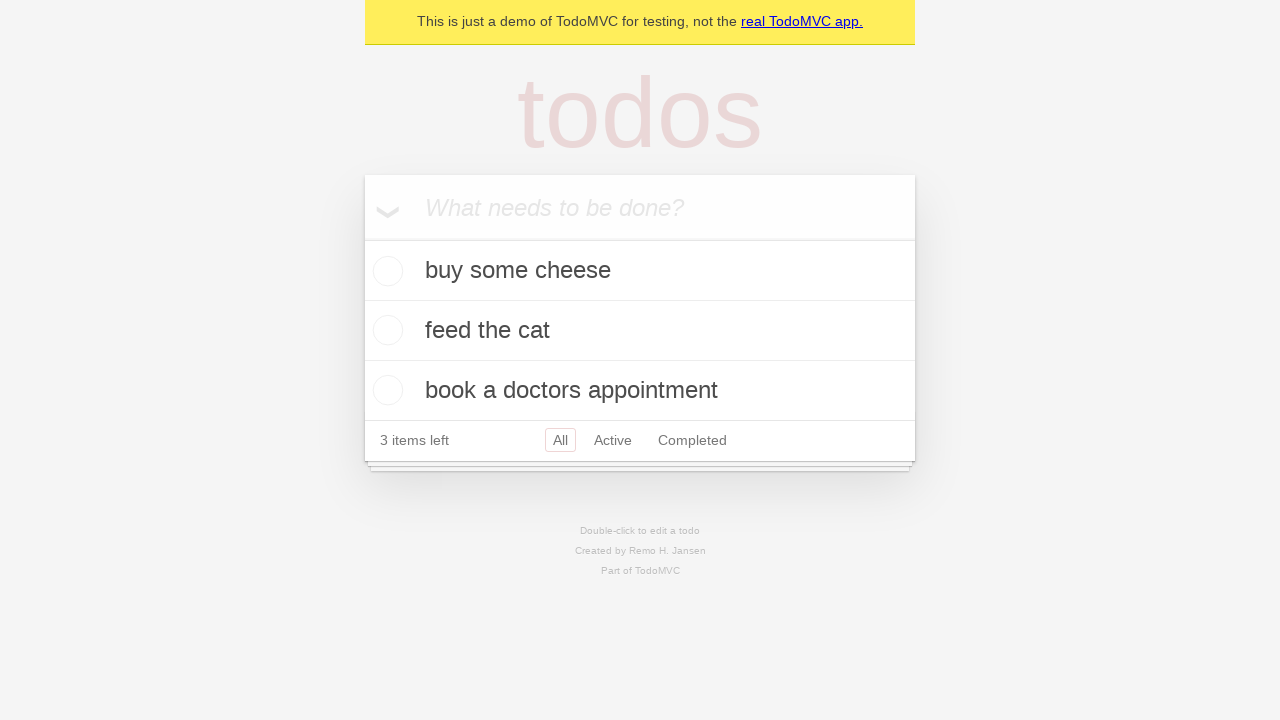

Double-clicked second todo item to enter edit mode at (640, 331) on internal:testid=[data-testid="todo-item"s] >> nth=1
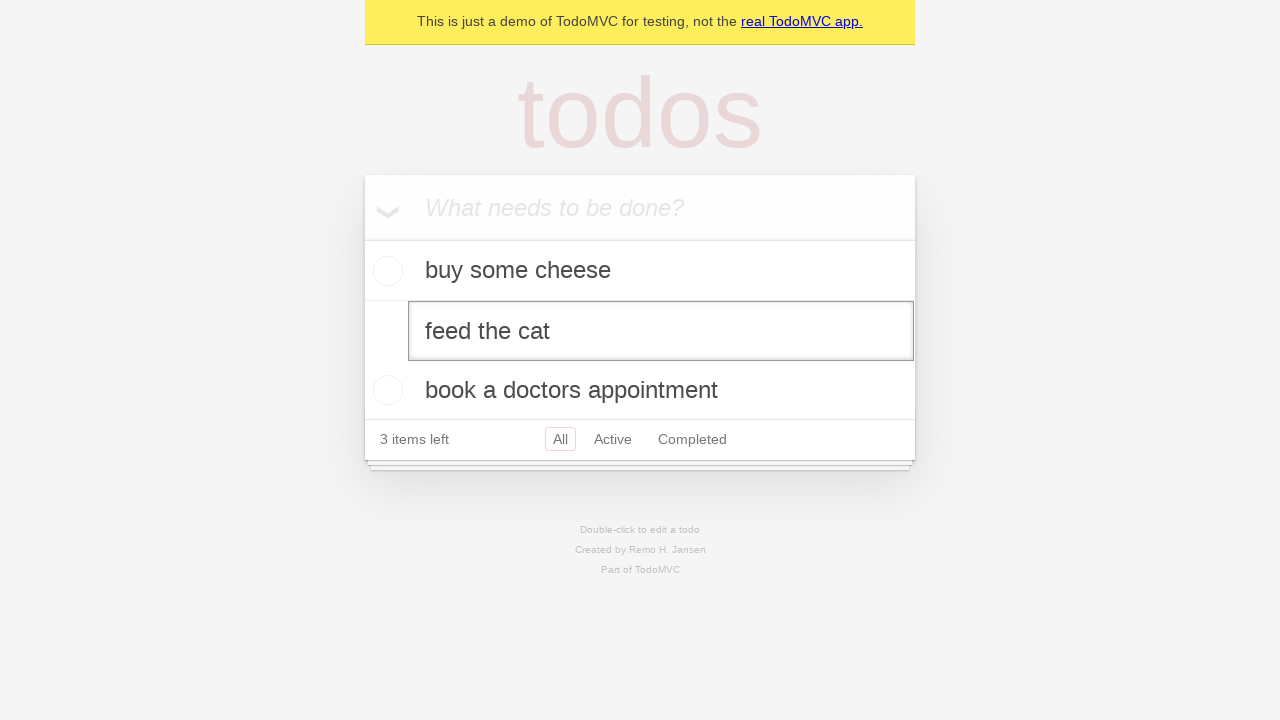

Edit textbox appeared for second todo item
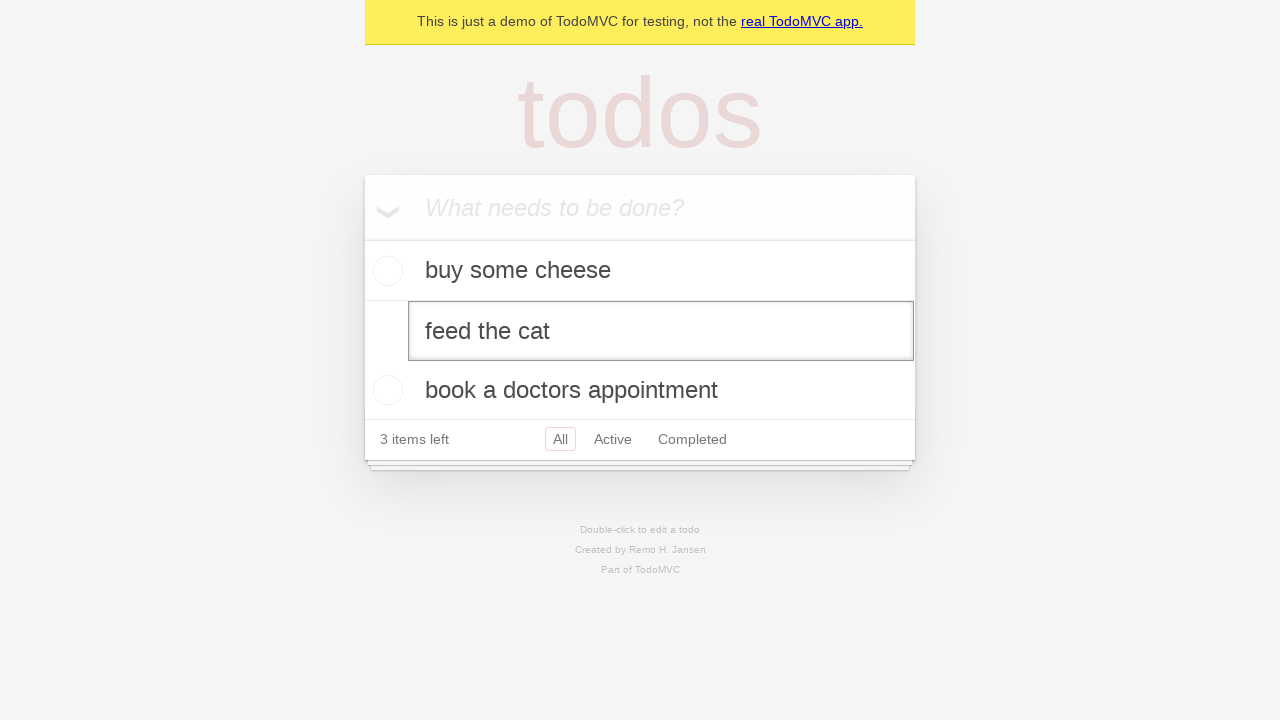

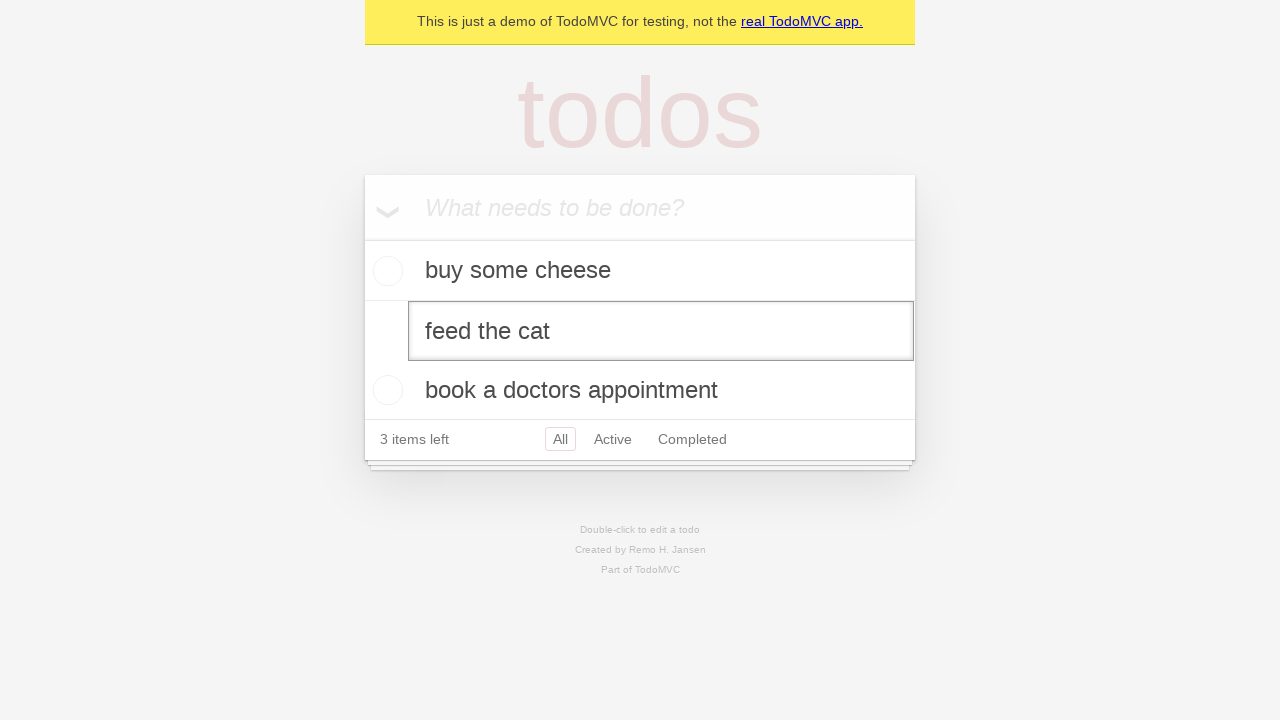